Tests a TODO list application by adding multiple TODO items, marking all of them as done, and then clearing all completed TODOs

Starting URL: https://antondedyaev.github.io/todo_list/

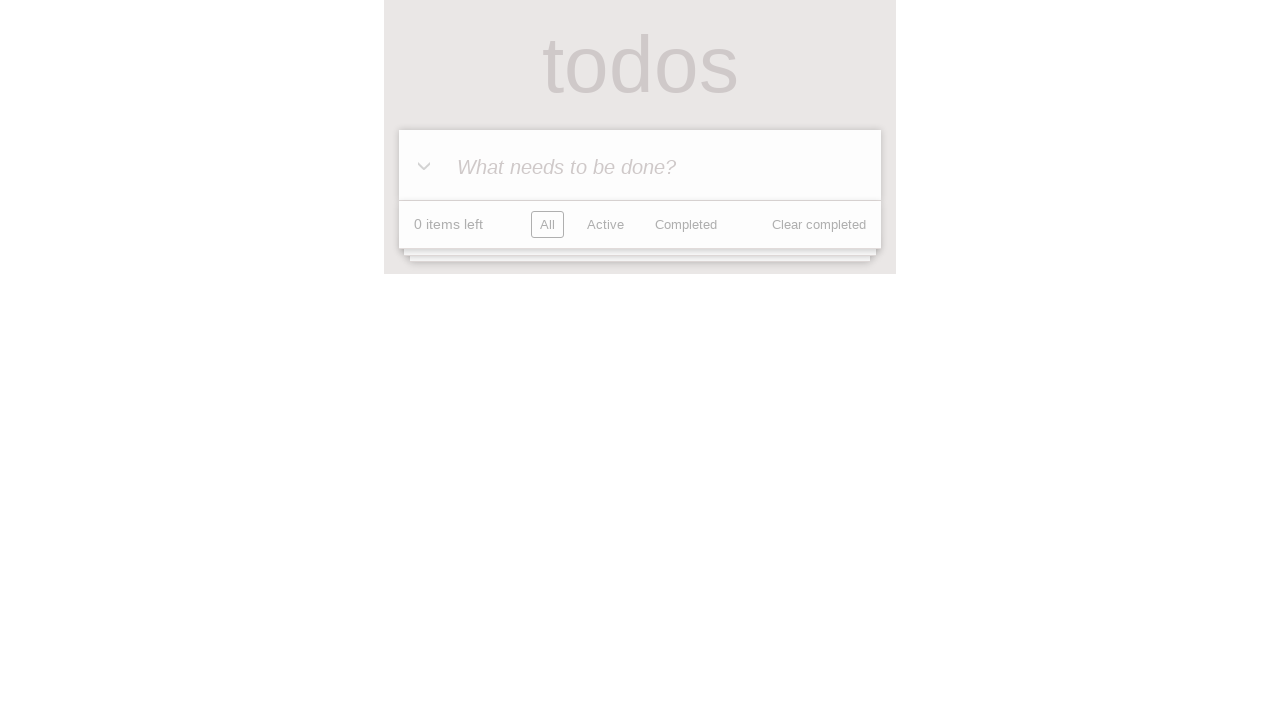

Clicked on TODO input field at (640, 166) on internal:attr=[placeholder="What needs to be done?"i]
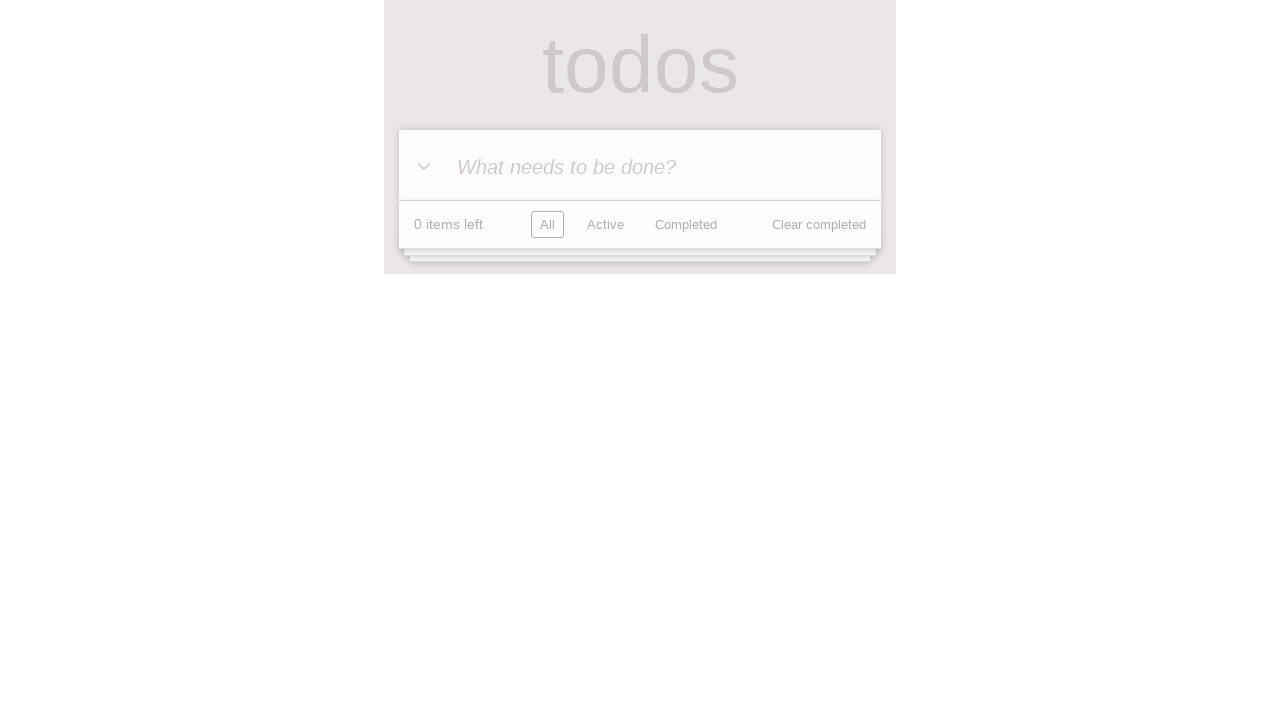

Filled TODO input field with 'Learn how to automate tests' on internal:attr=[placeholder="What needs to be done?"i]
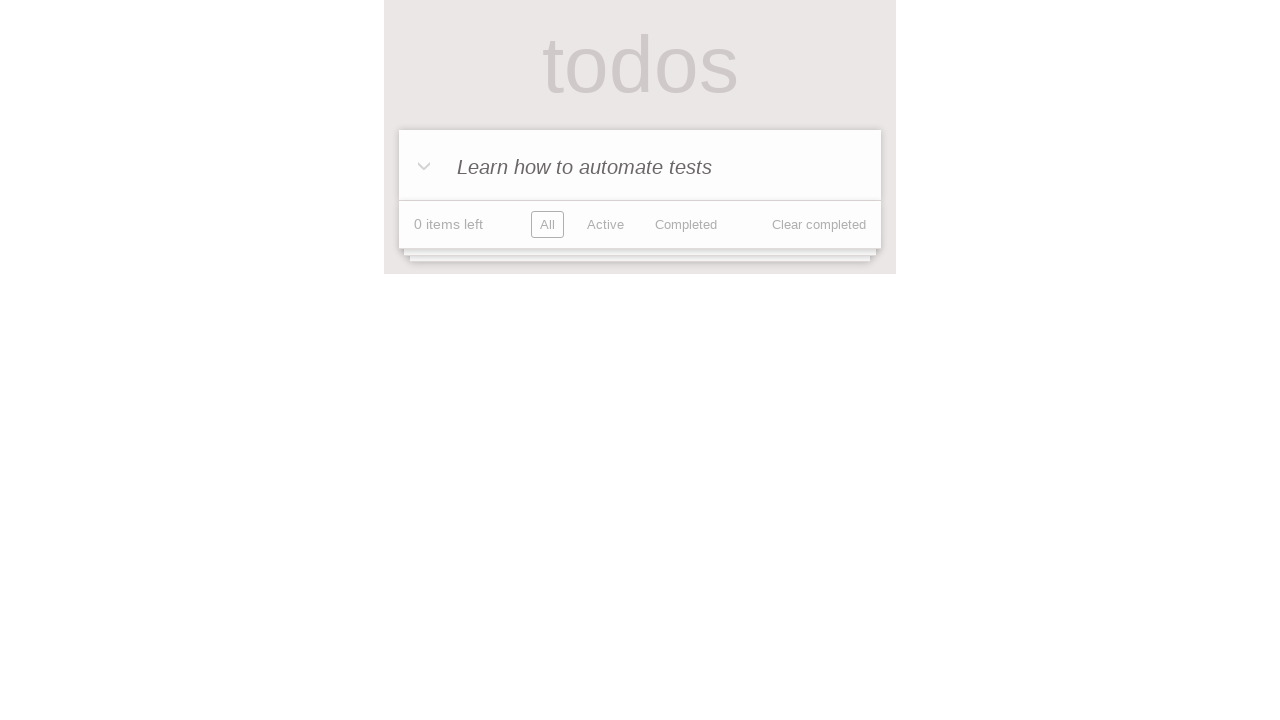

Pressed Enter to save TODO item 1
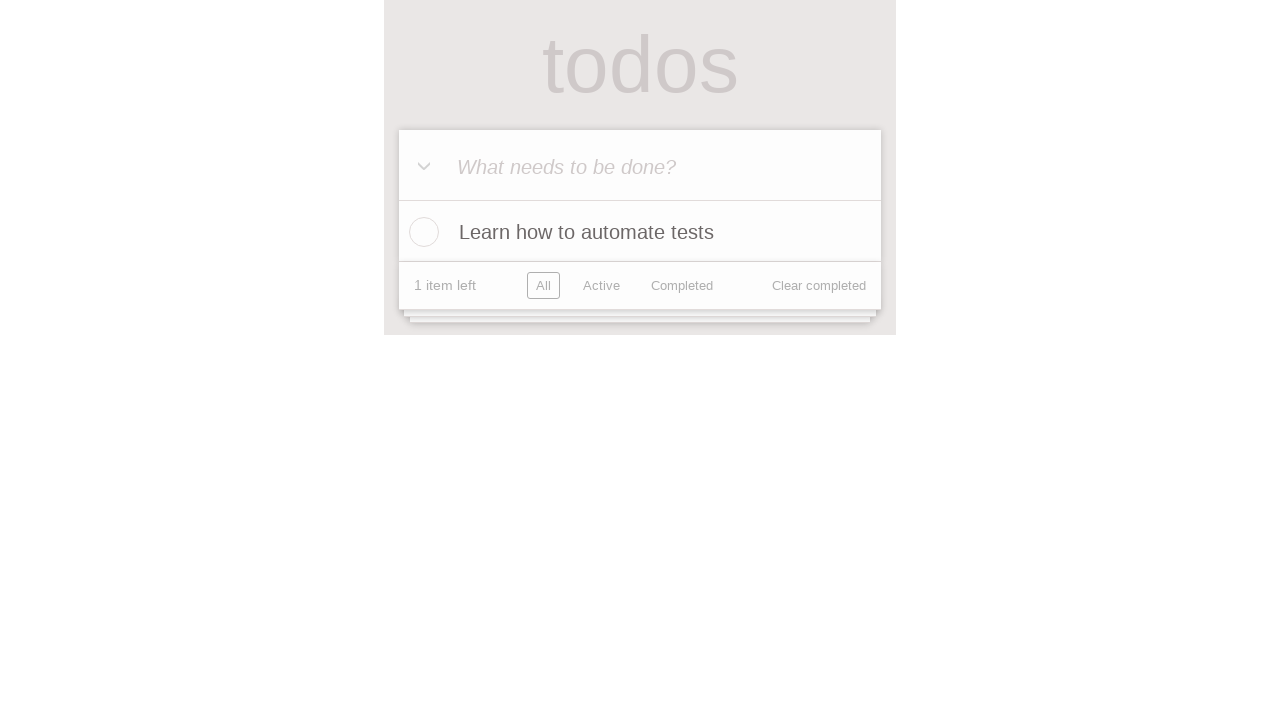

Clicked on TODO input field at (640, 166) on internal:attr=[placeholder="What needs to be done?"i]
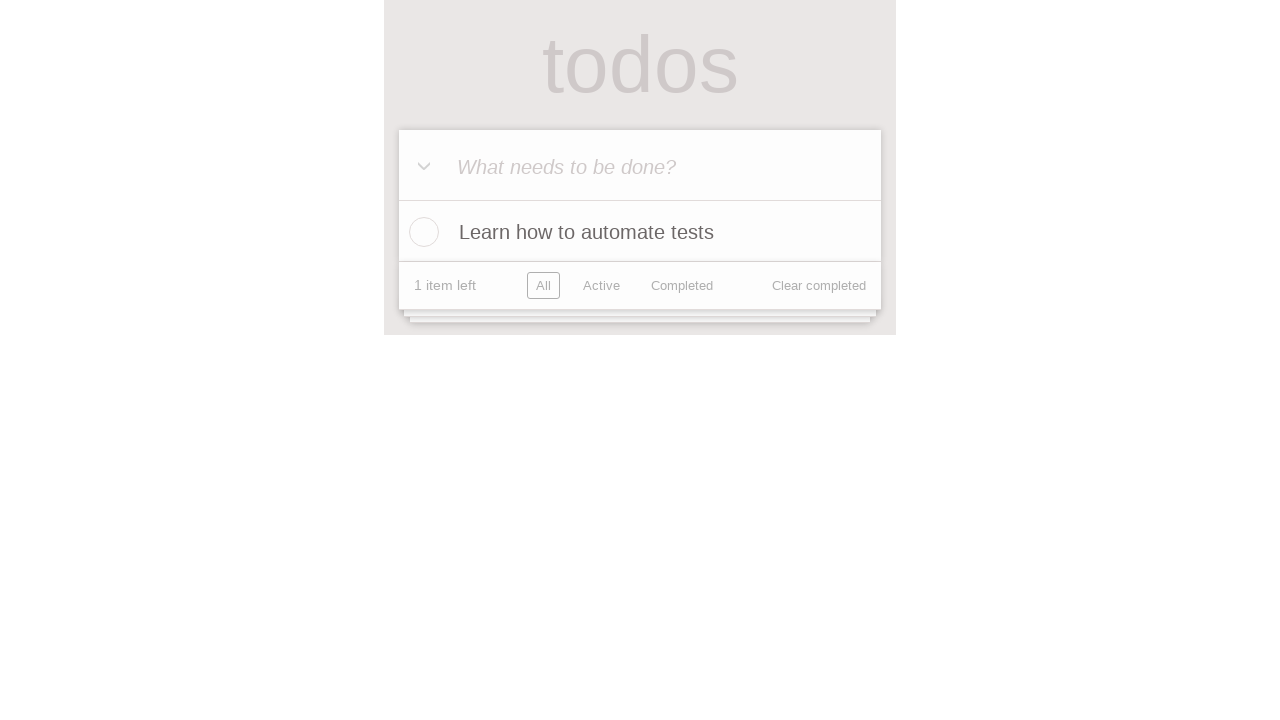

Filled TODO input field with 'Learn how to automate tests' on internal:attr=[placeholder="What needs to be done?"i]
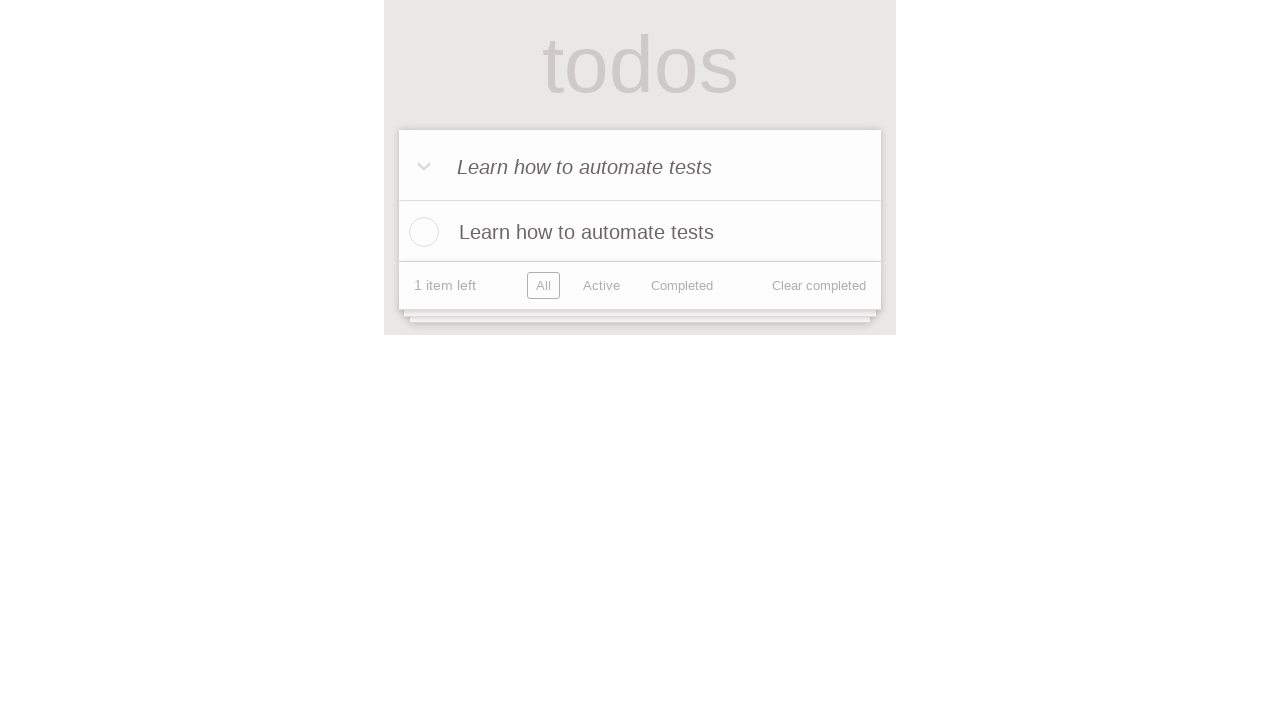

Pressed Enter to save TODO item 2
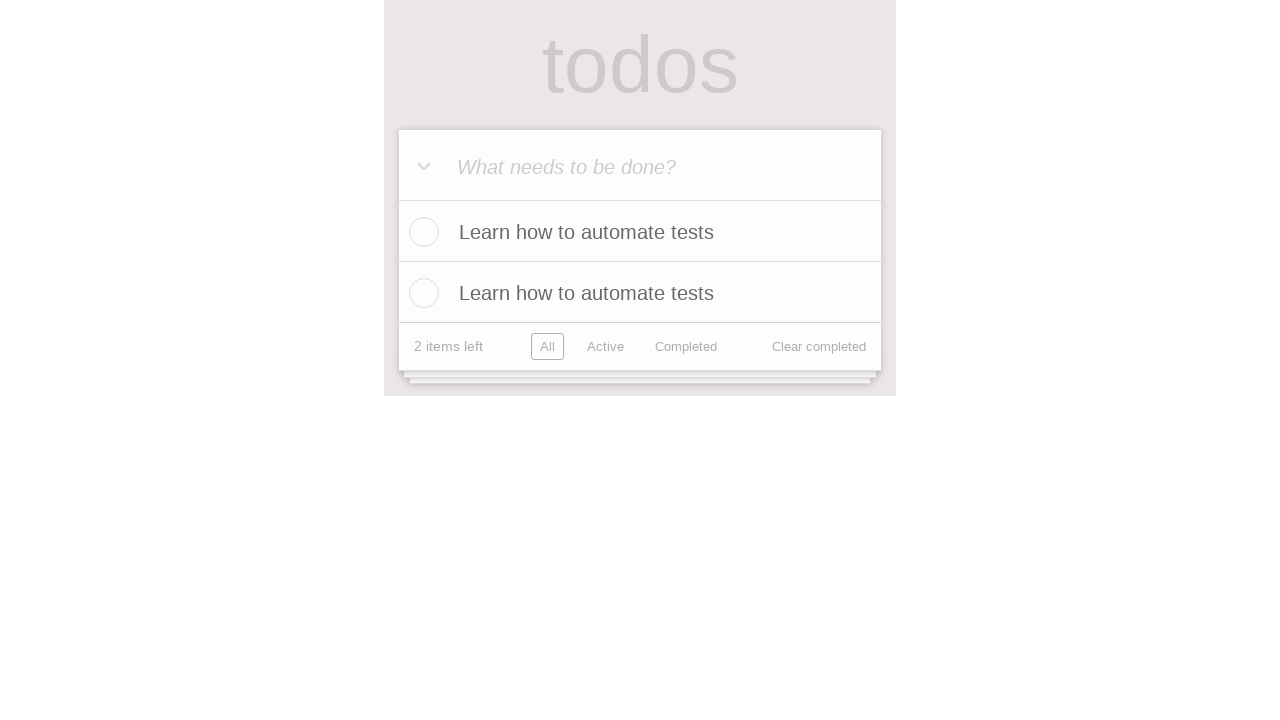

Clicked on TODO input field at (640, 166) on internal:attr=[placeholder="What needs to be done?"i]
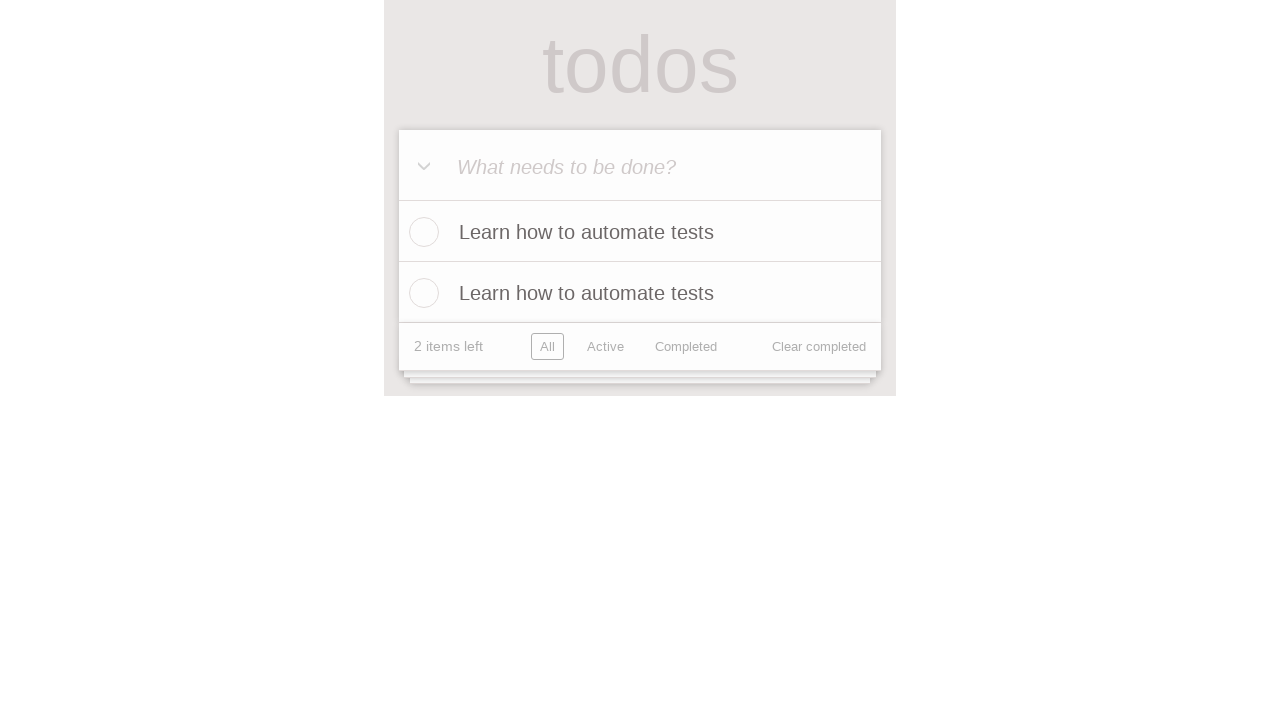

Filled TODO input field with 'Learn how to automate tests' on internal:attr=[placeholder="What needs to be done?"i]
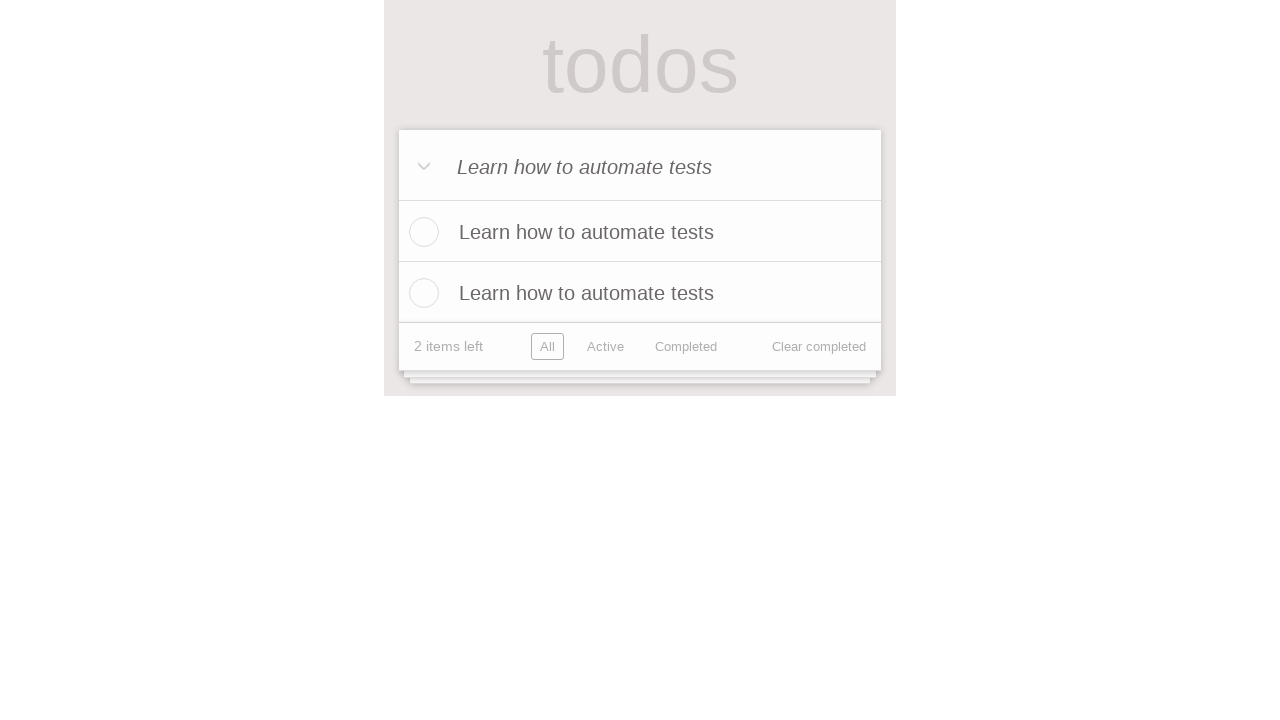

Pressed Enter to save TODO item 3
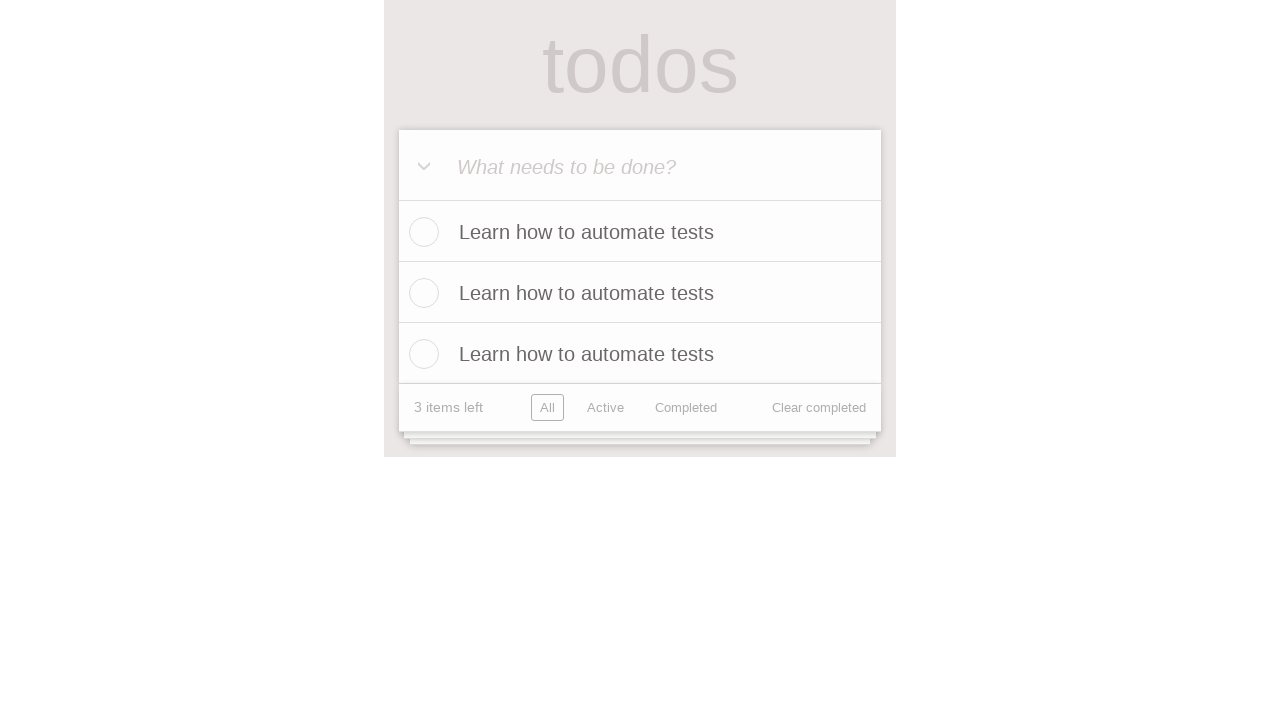

Clicked on TODO input field at (640, 166) on internal:attr=[placeholder="What needs to be done?"i]
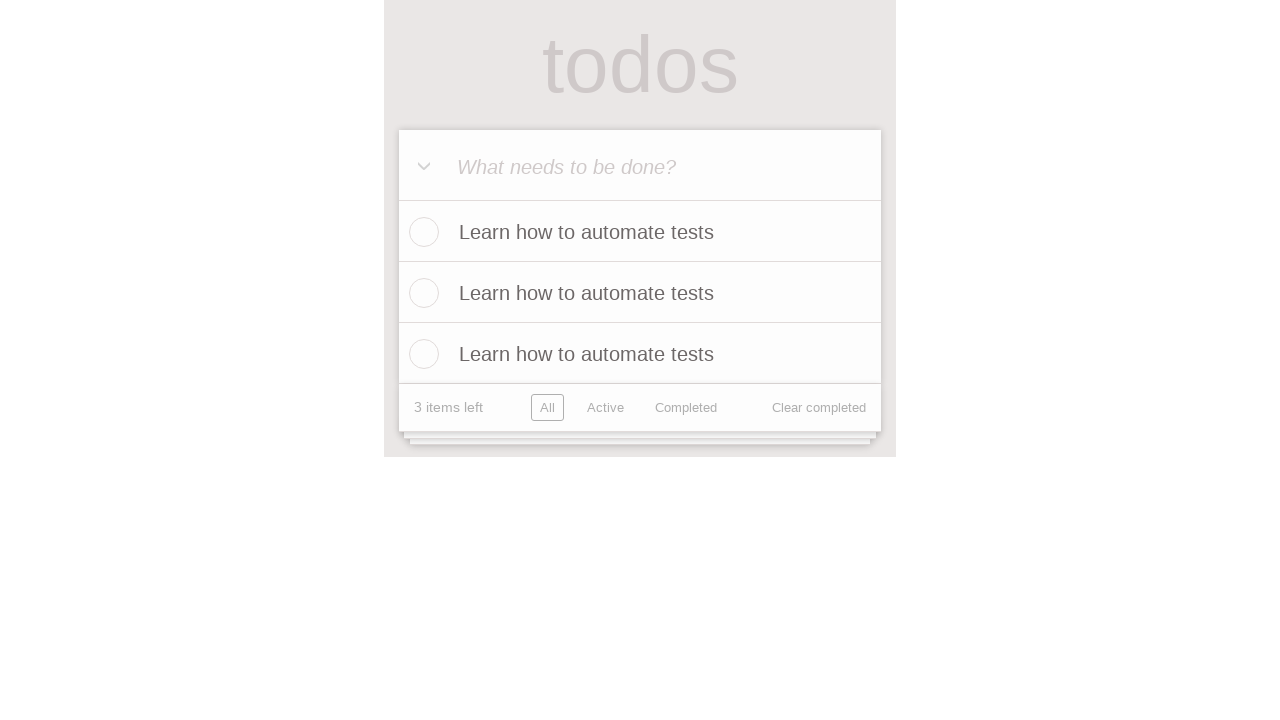

Filled TODO input field with 'Learn how to automate tests' on internal:attr=[placeholder="What needs to be done?"i]
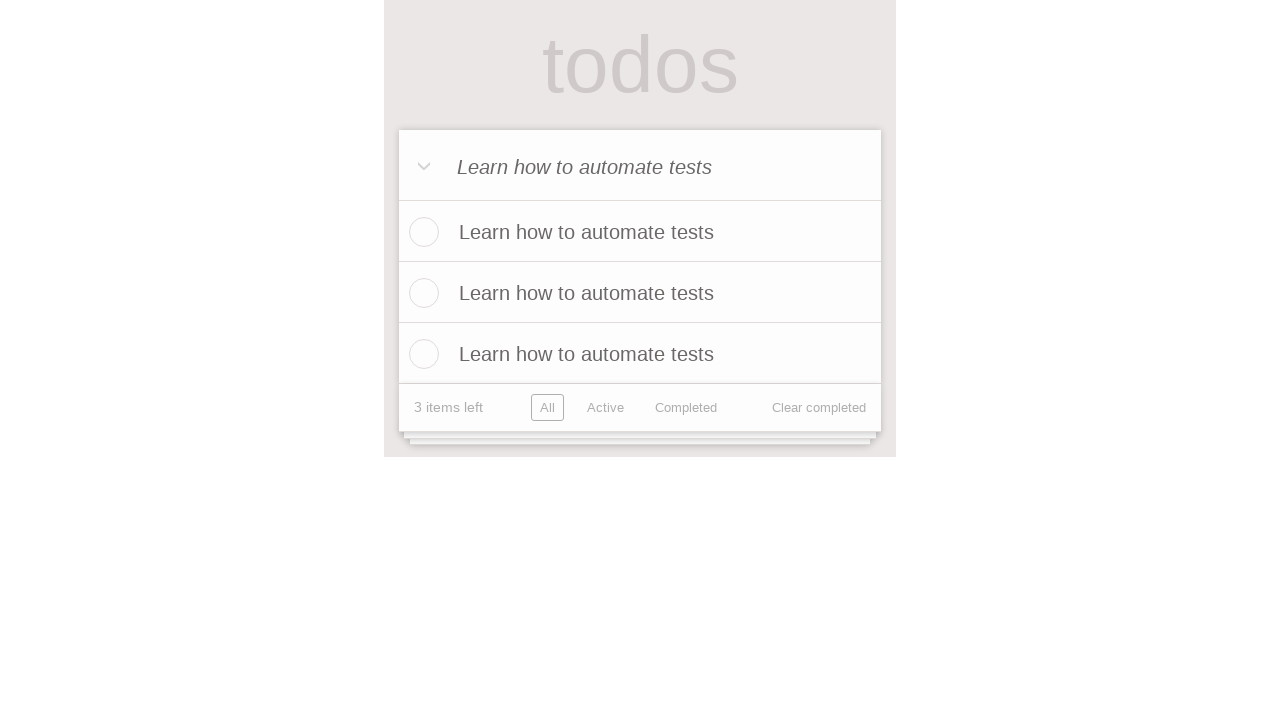

Pressed Enter to save TODO item 4
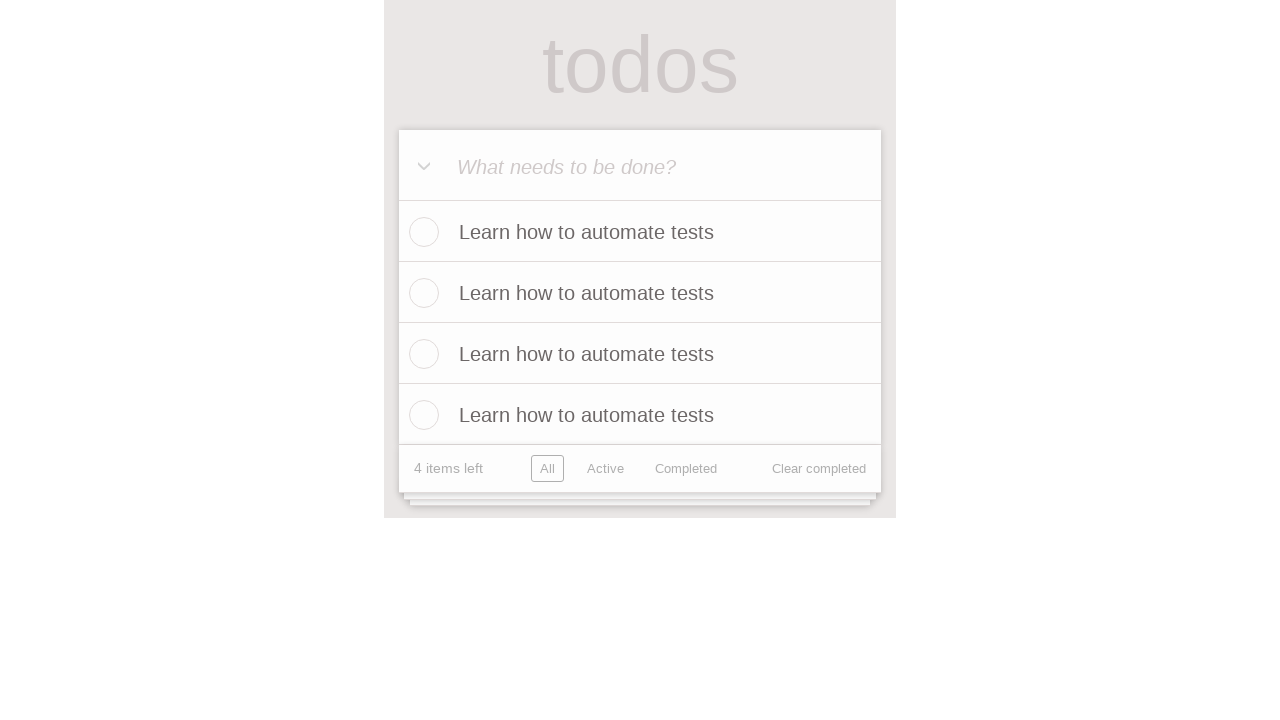

Waited for TODO items to be visible
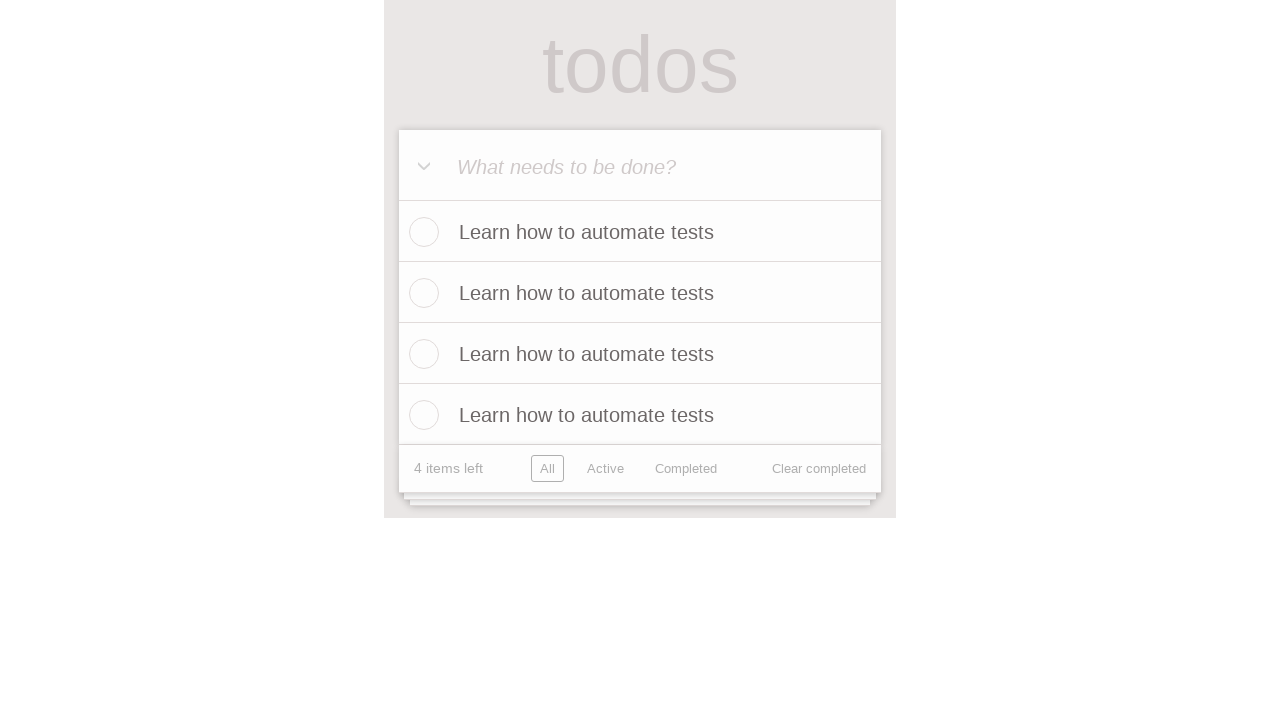

Retrieved all 4 TODO items from the page
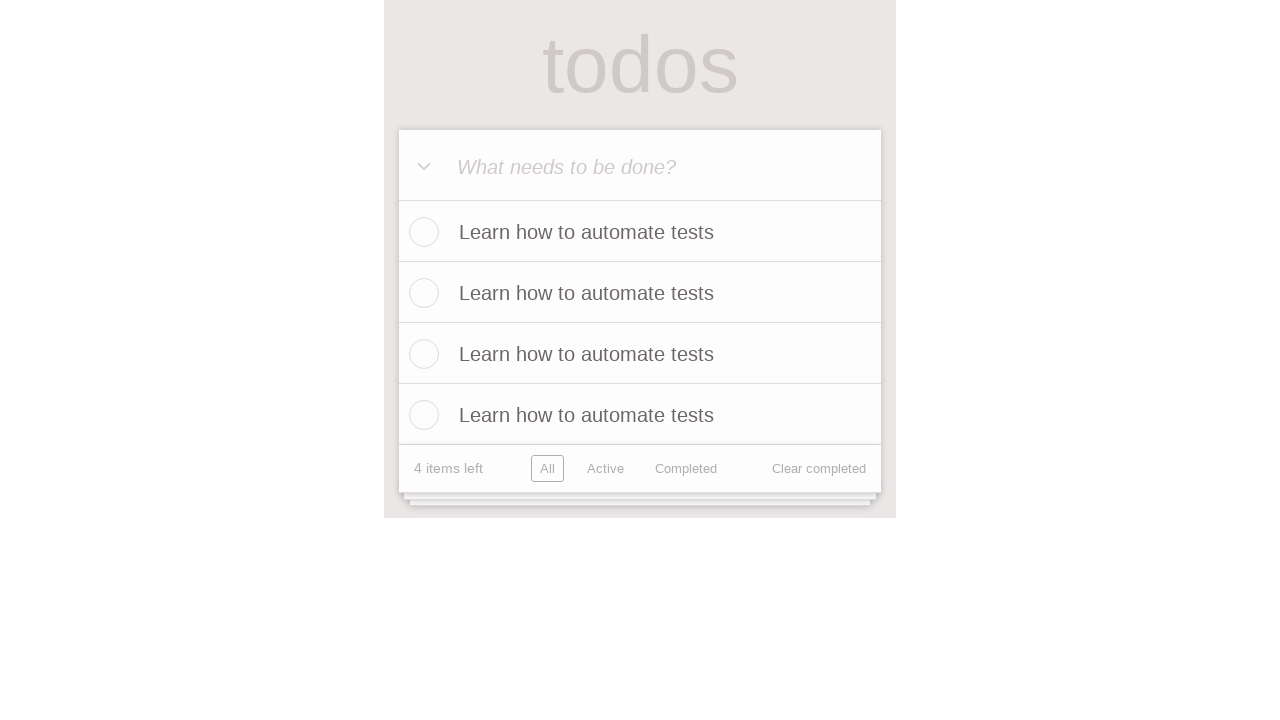

Marked a TODO item as done at (576, 232) on xpath=//label[@for] >> nth=0
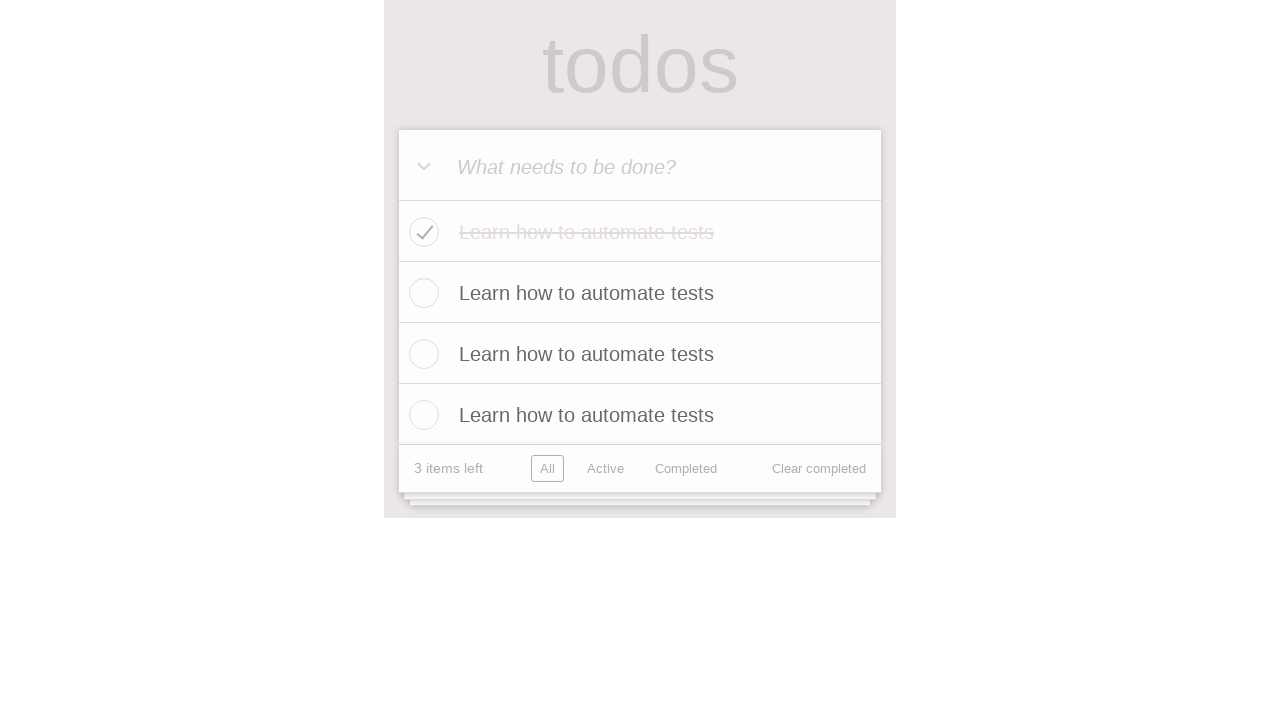

Marked a TODO item as done at (576, 293) on xpath=//label[@for] >> nth=1
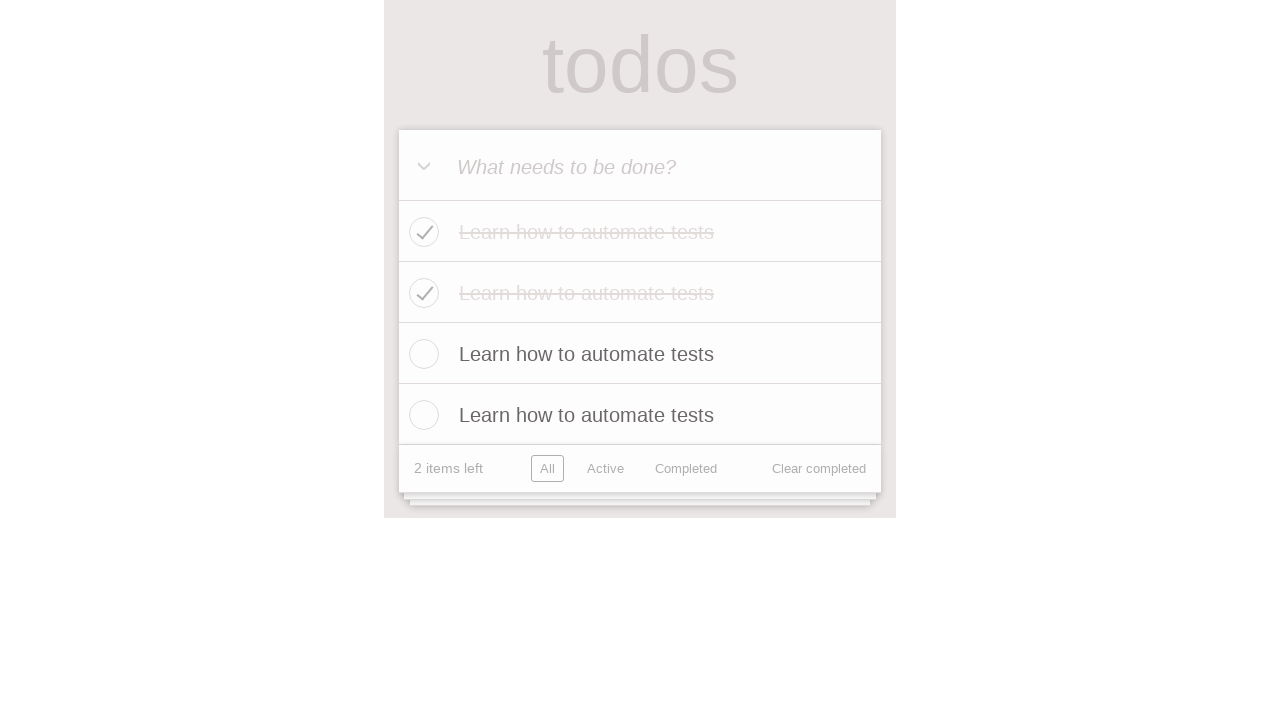

Marked a TODO item as done at (576, 354) on xpath=//label[@for] >> nth=2
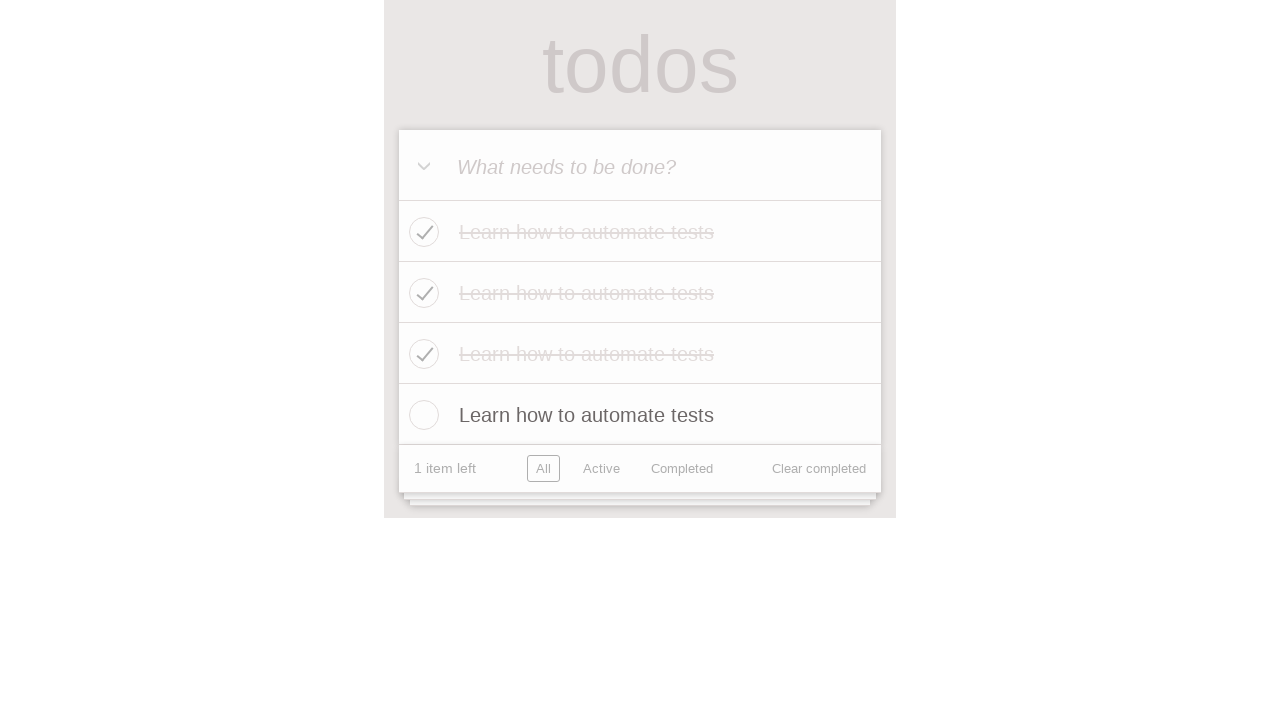

Marked a TODO item as done at (576, 415) on xpath=//label[@for] >> nth=3
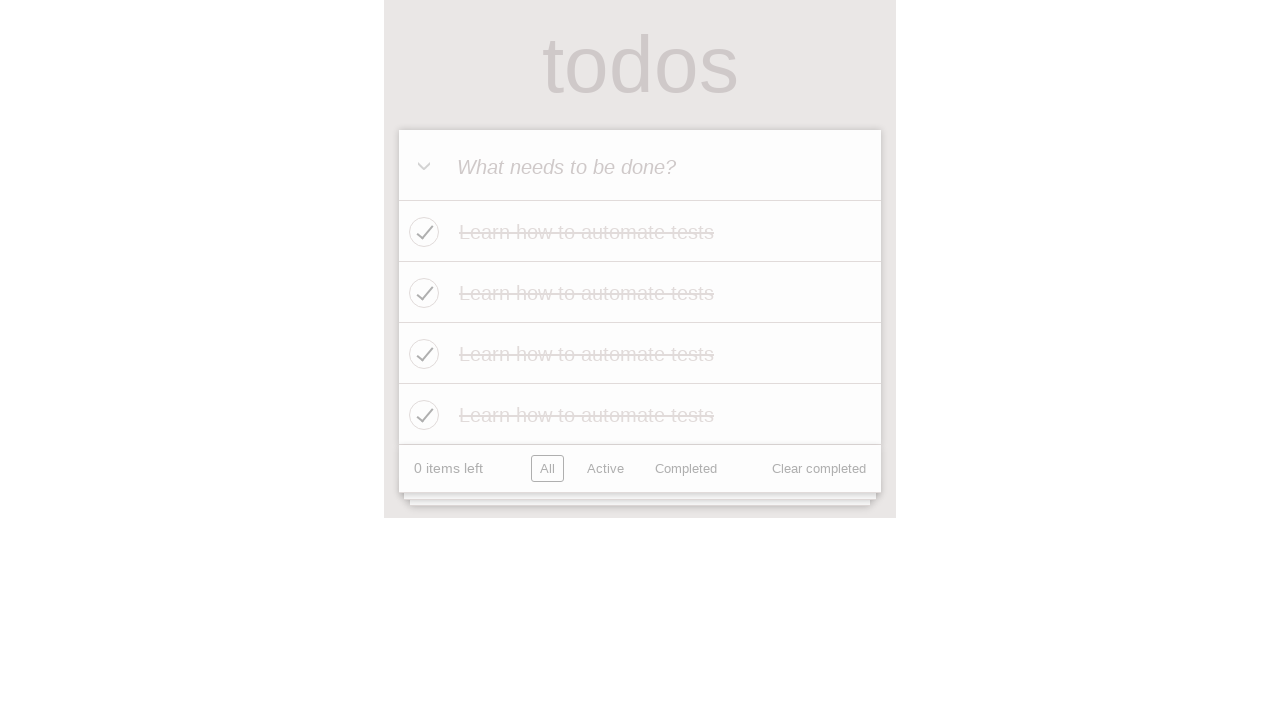

Waited to see the completed state of all TODOs
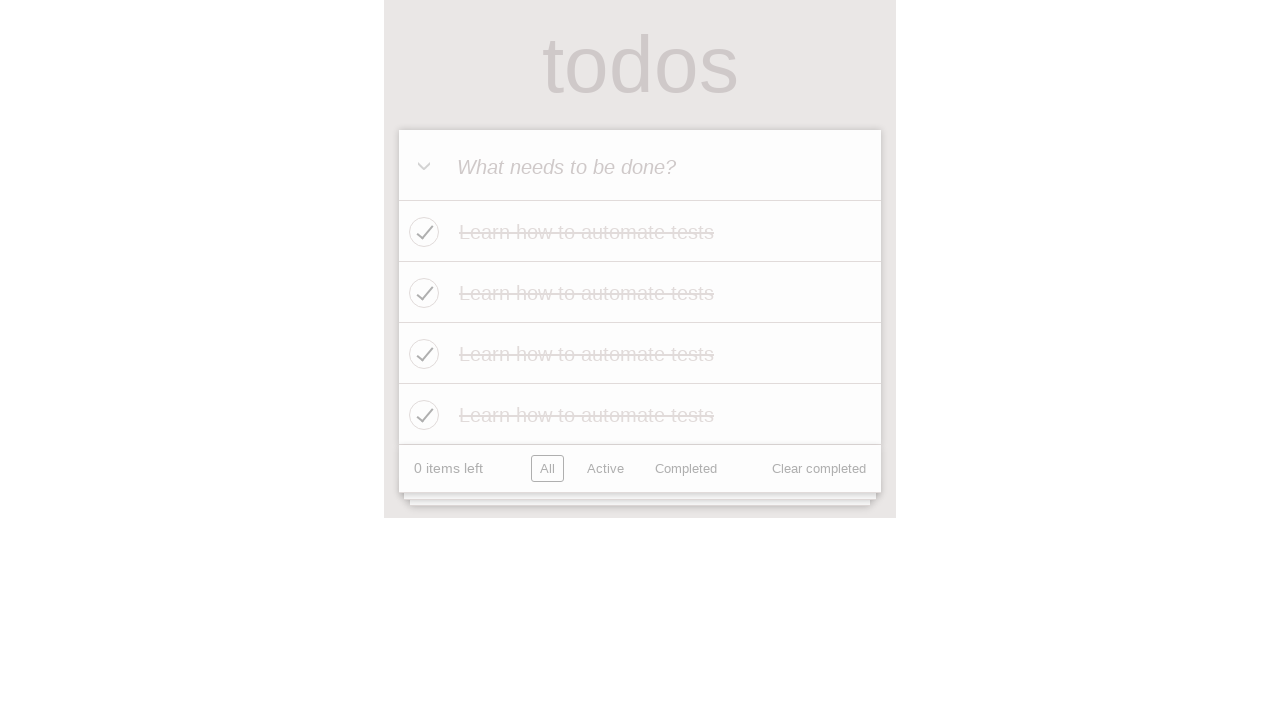

Clicked 'Clear all' button to remove all completed TODO items at (819, 468) on xpath=//button[@data-testid='clear-all']
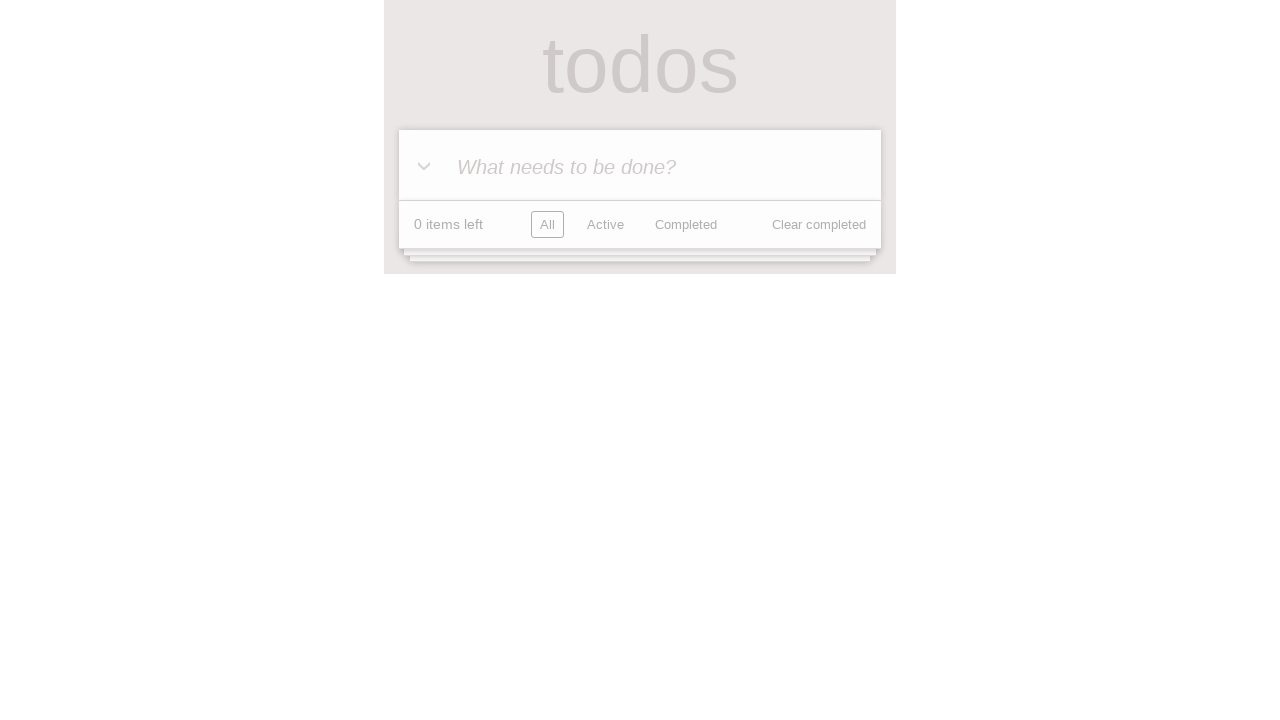

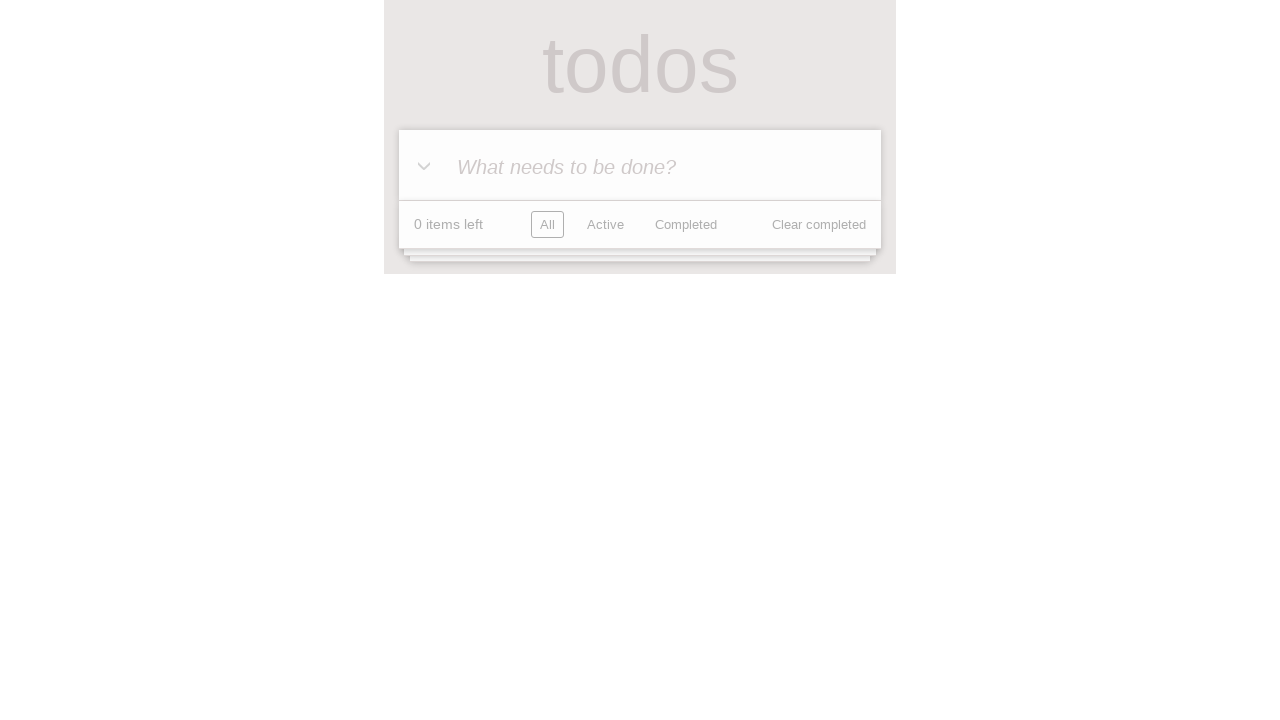